Clicks on the Create Trip button and verifies navigation to the create trip page

Starting URL: https://deens-master.now.sh/

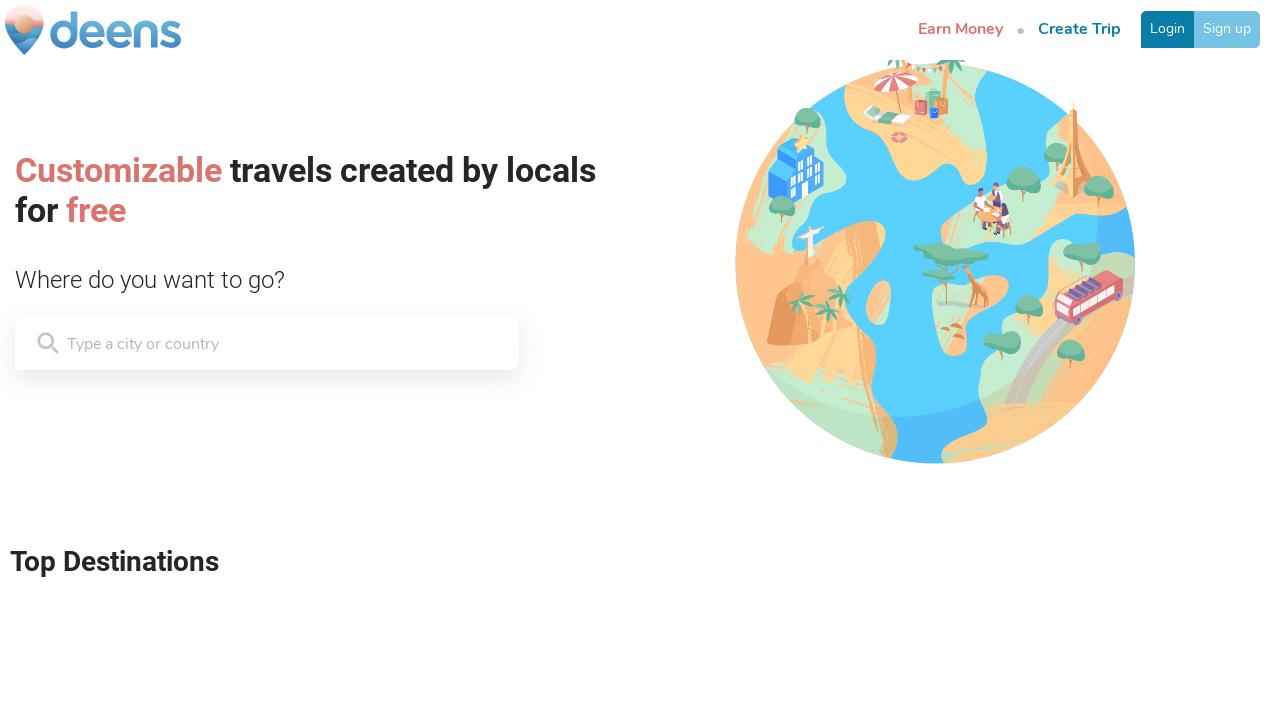

Located the Create Trip button
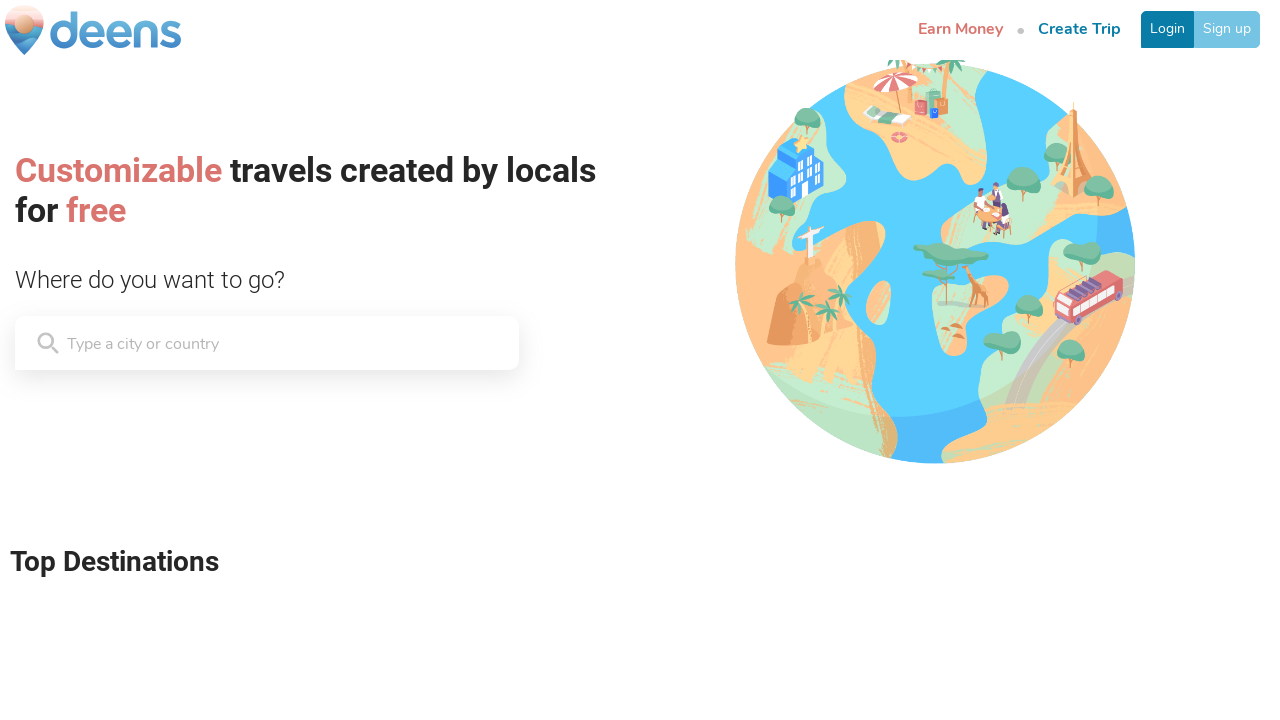

Clicked the Create Trip button at (1080, 30) on xpath=//*[@activeclassname='is-active'] >> nth=1
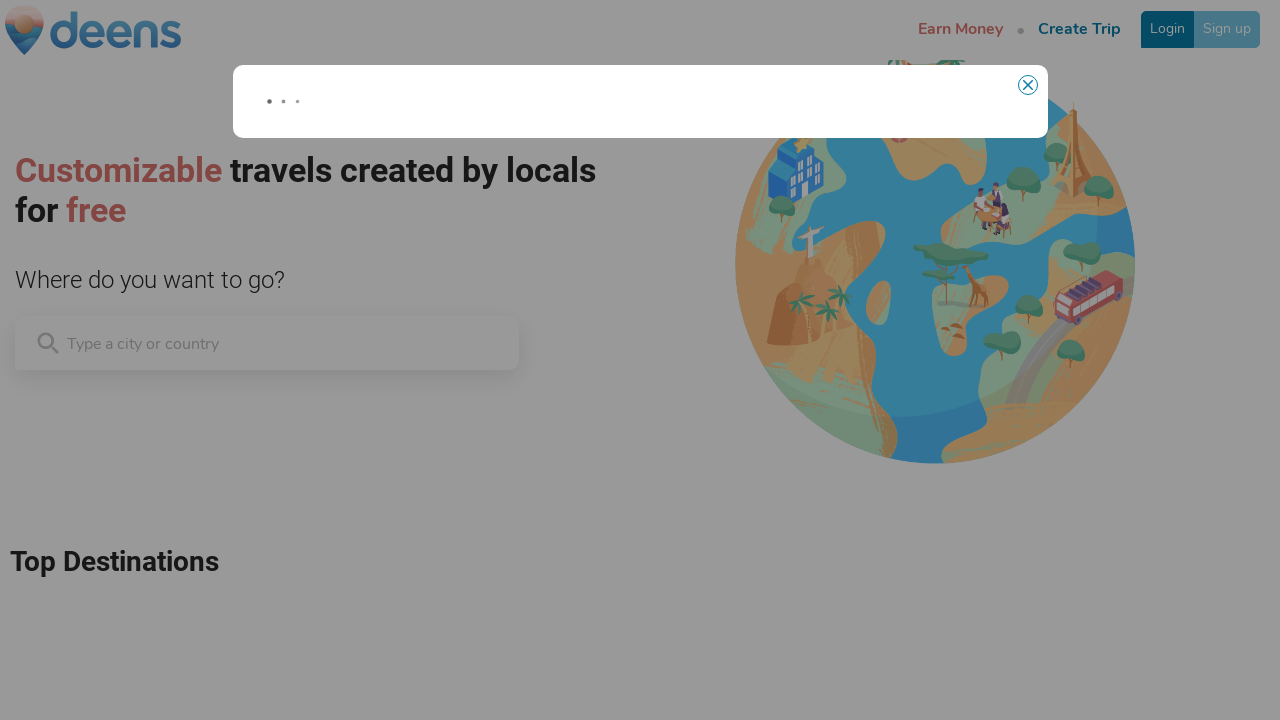

Navigation to create trip page completed and network idle
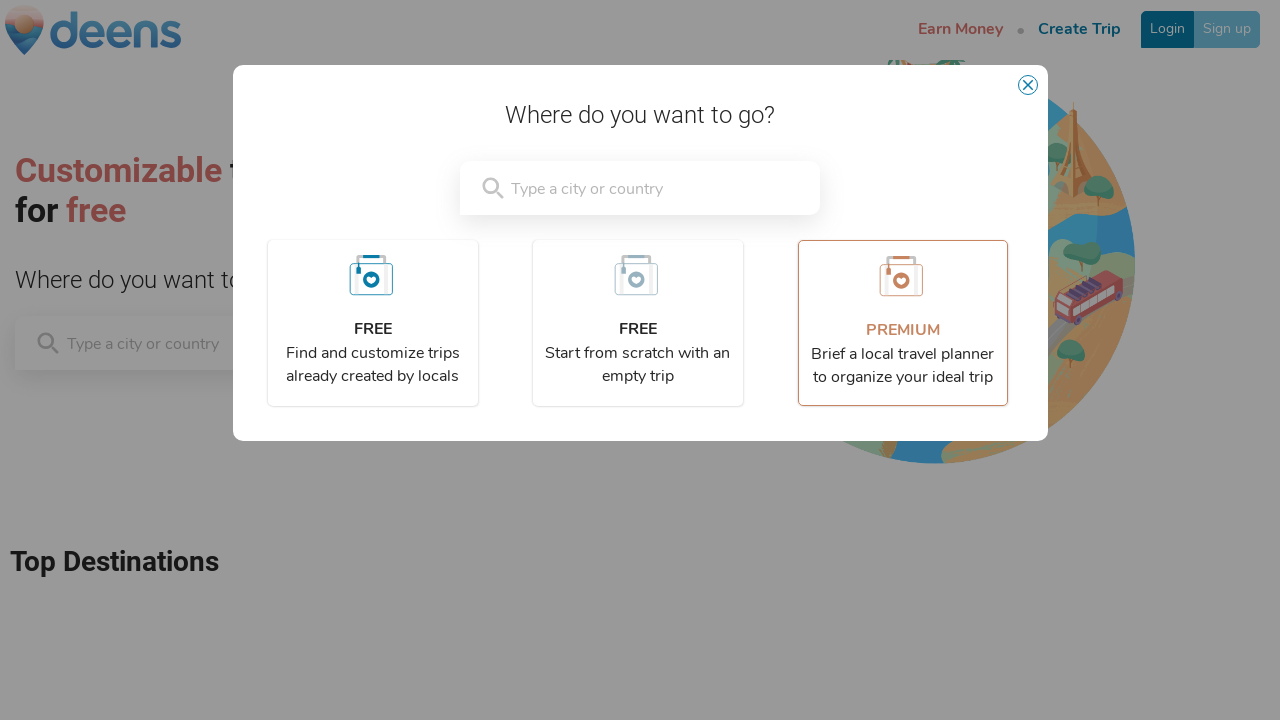

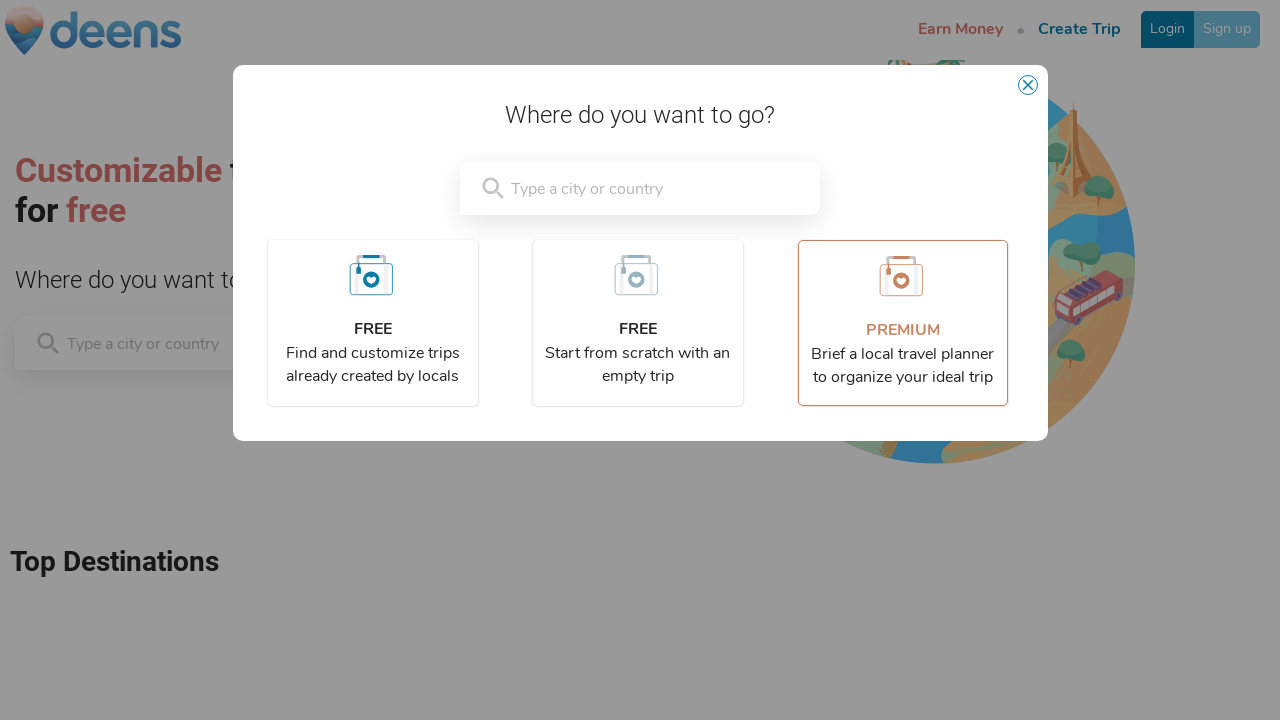